Tests passenger dropdown functionality by opening the passenger selection dropdown, incrementing the adult count 4 times using a loop, and then closing the dropdown

Starting URL: https://rahulshettyacademy.com/dropdownsPractise/

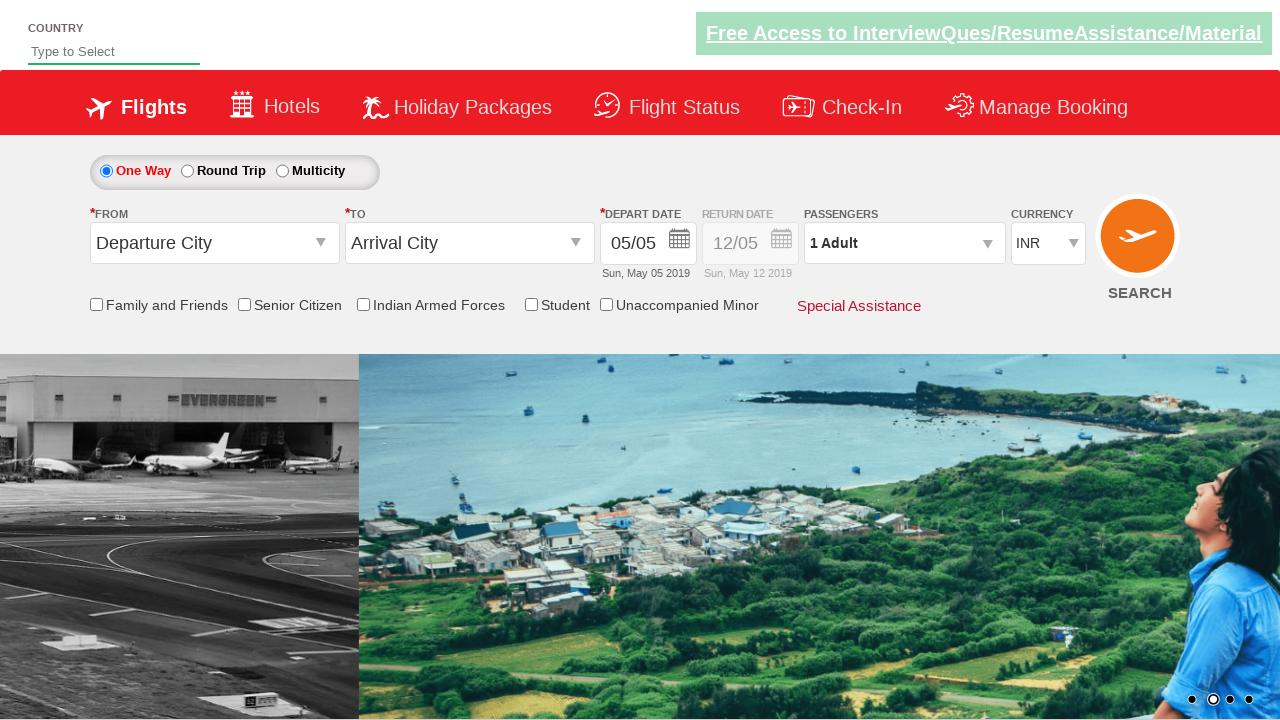

Clicked on passenger info dropdown to open it at (904, 243) on #divpaxinfo
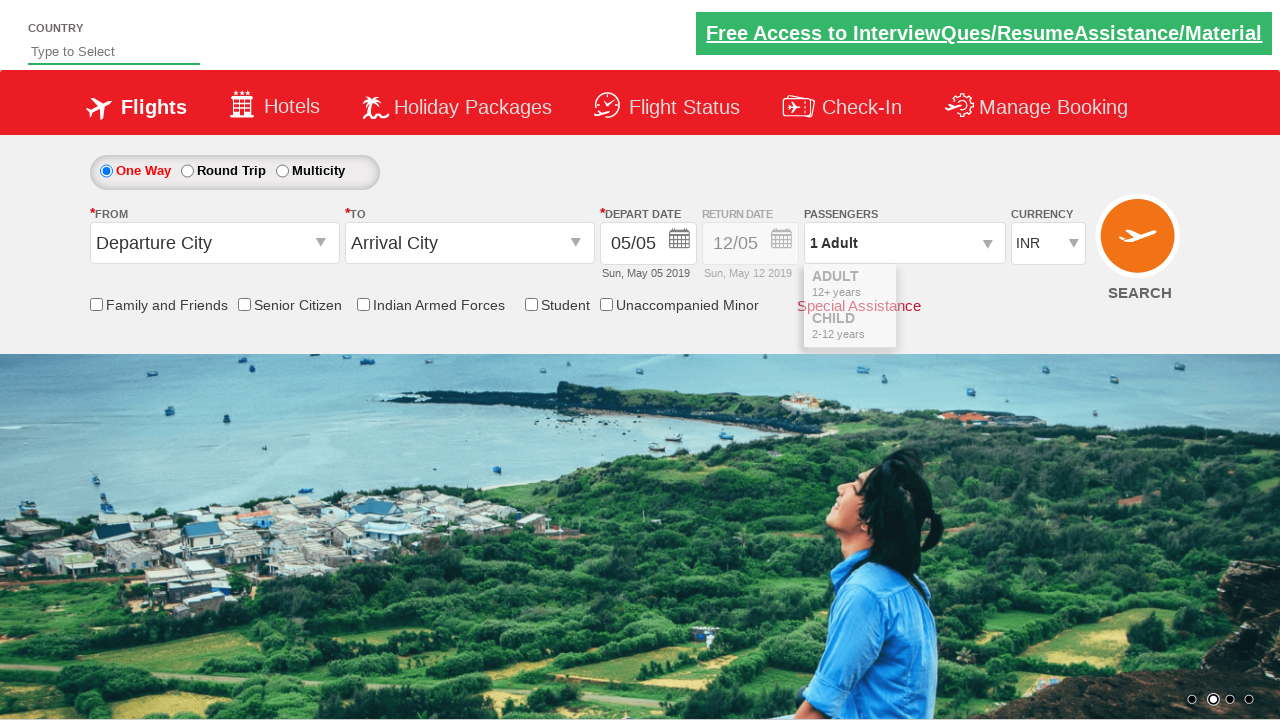

Waited for dropdown to be visible
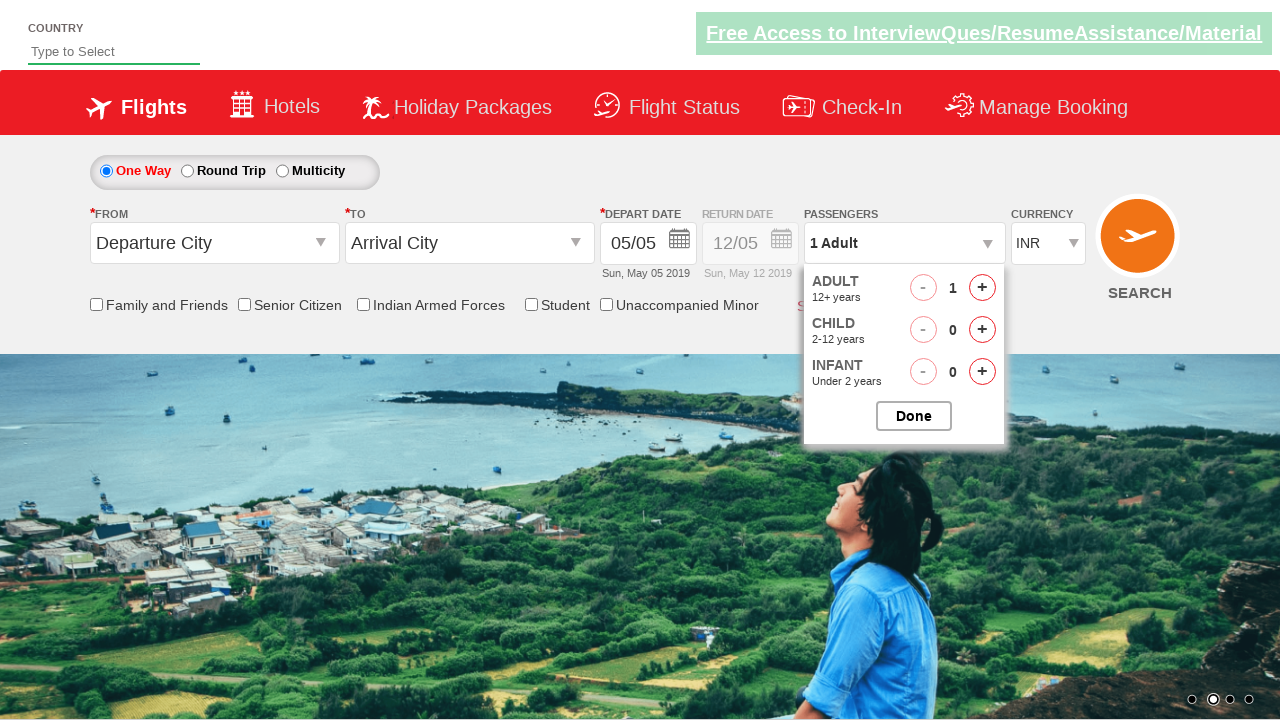

Incremented adult count (iteration 1 of 4) at (982, 288) on #hrefIncAdt
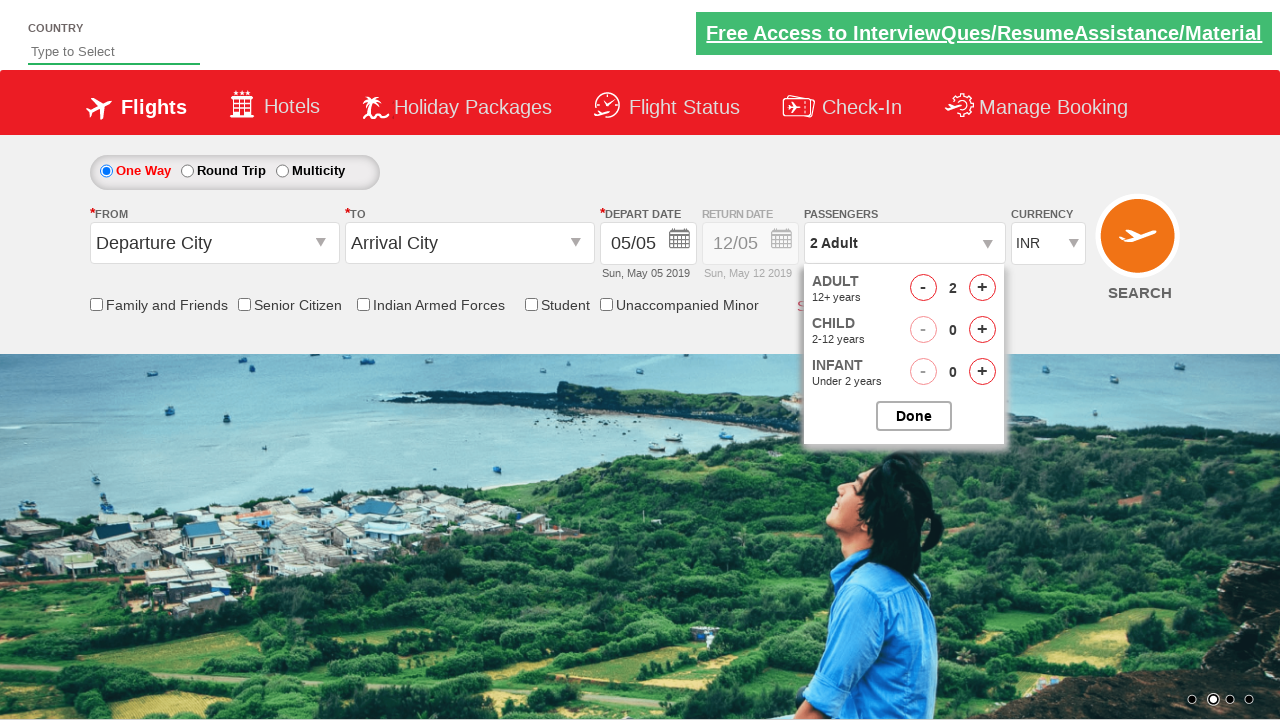

Incremented adult count (iteration 2 of 4) at (982, 288) on #hrefIncAdt
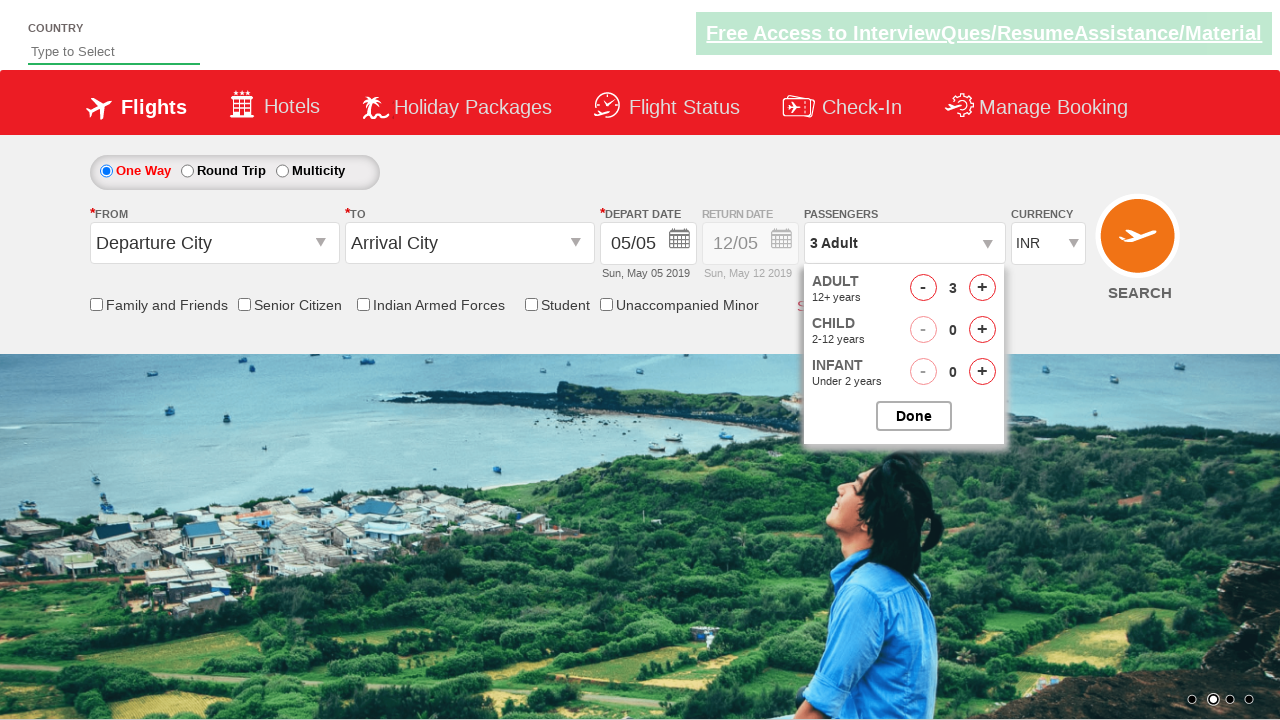

Incremented adult count (iteration 3 of 4) at (982, 288) on #hrefIncAdt
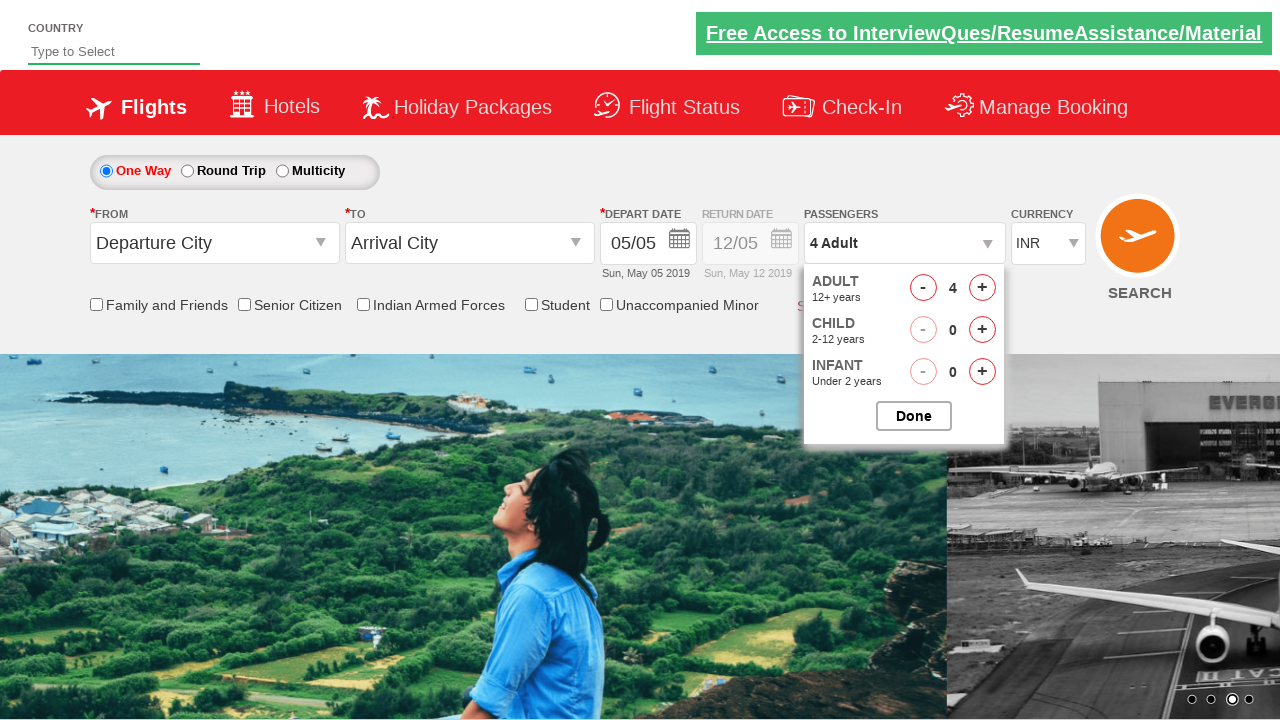

Incremented adult count (iteration 4 of 4) at (982, 288) on #hrefIncAdt
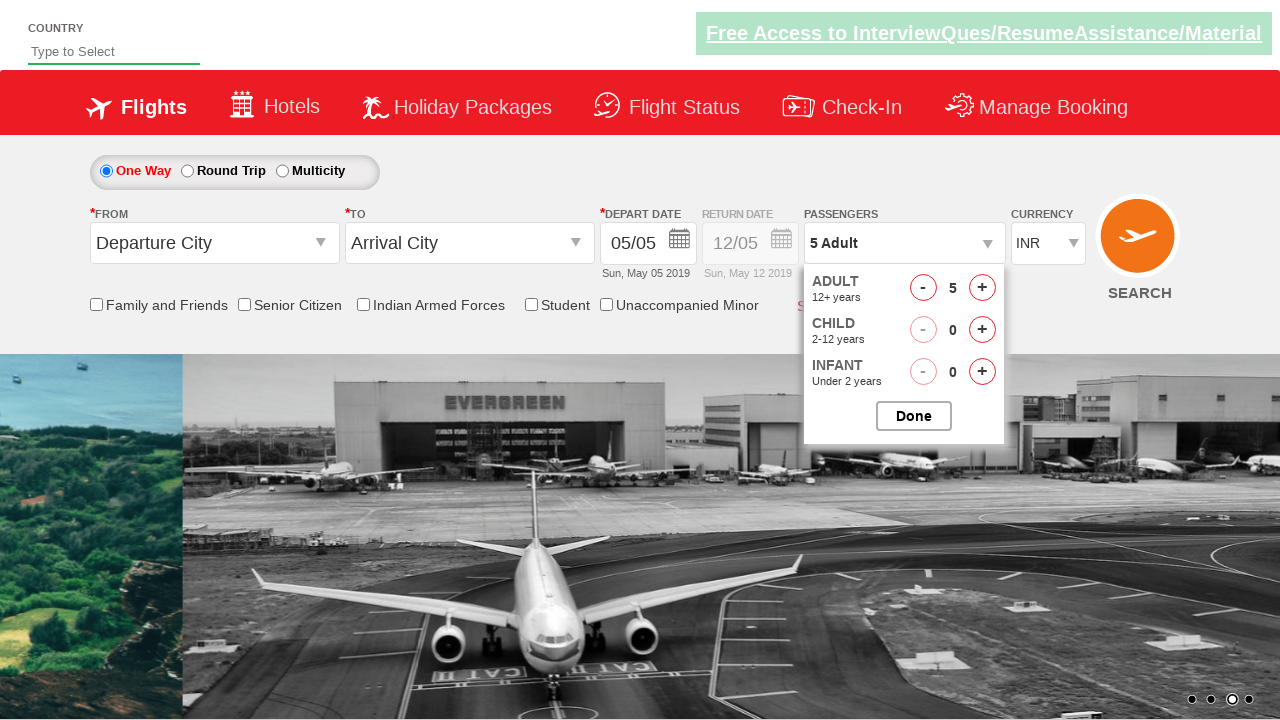

Closed the passenger selection dropdown at (914, 416) on #btnclosepaxoption
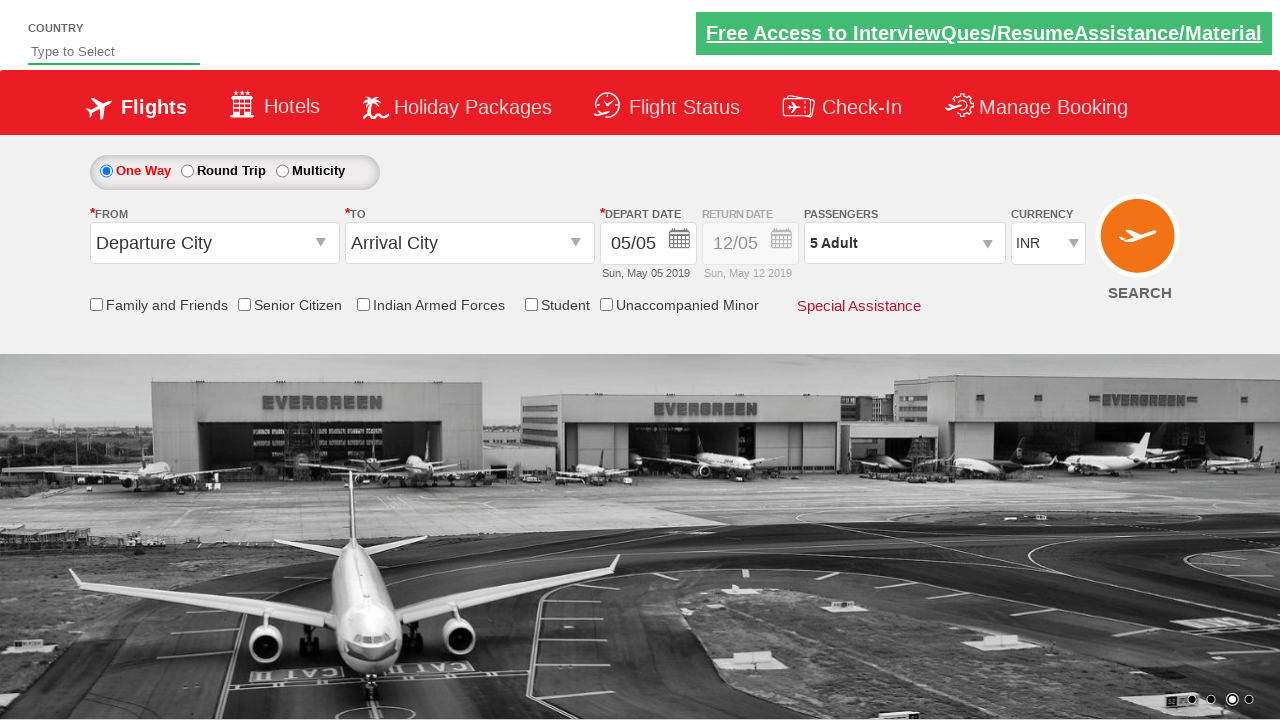

Verified updated passenger info is visible after dropdown closed
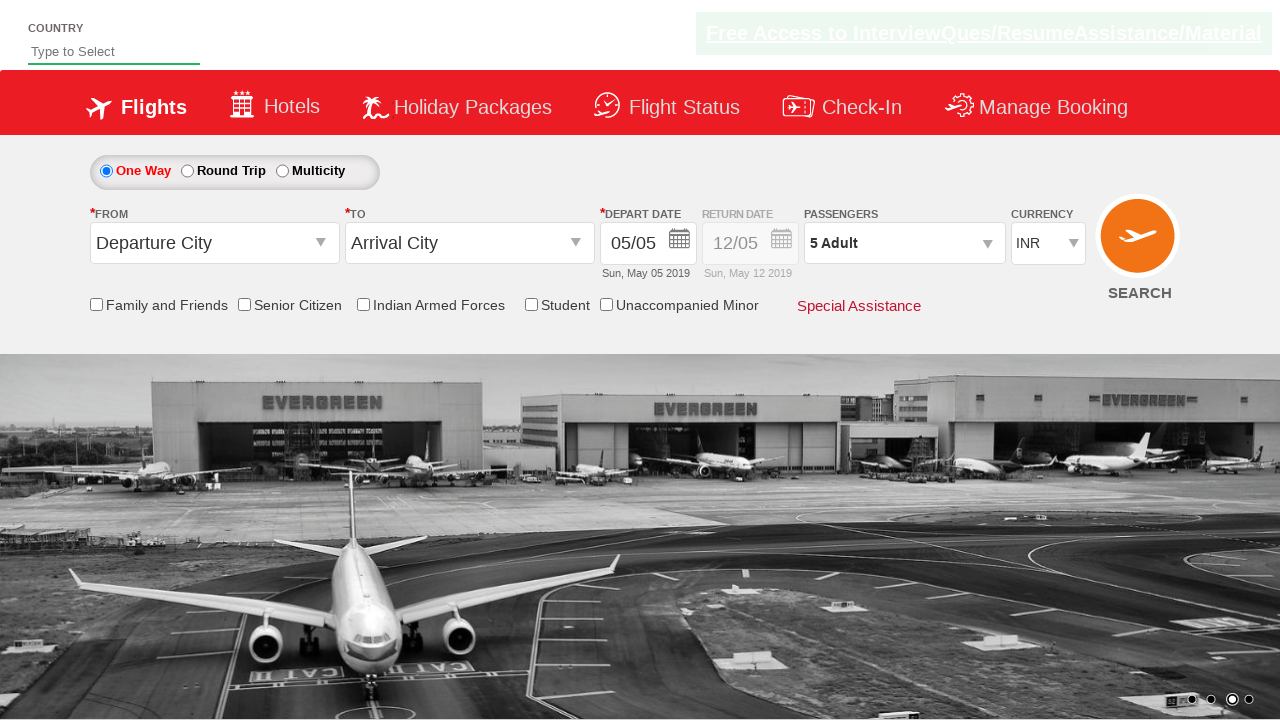

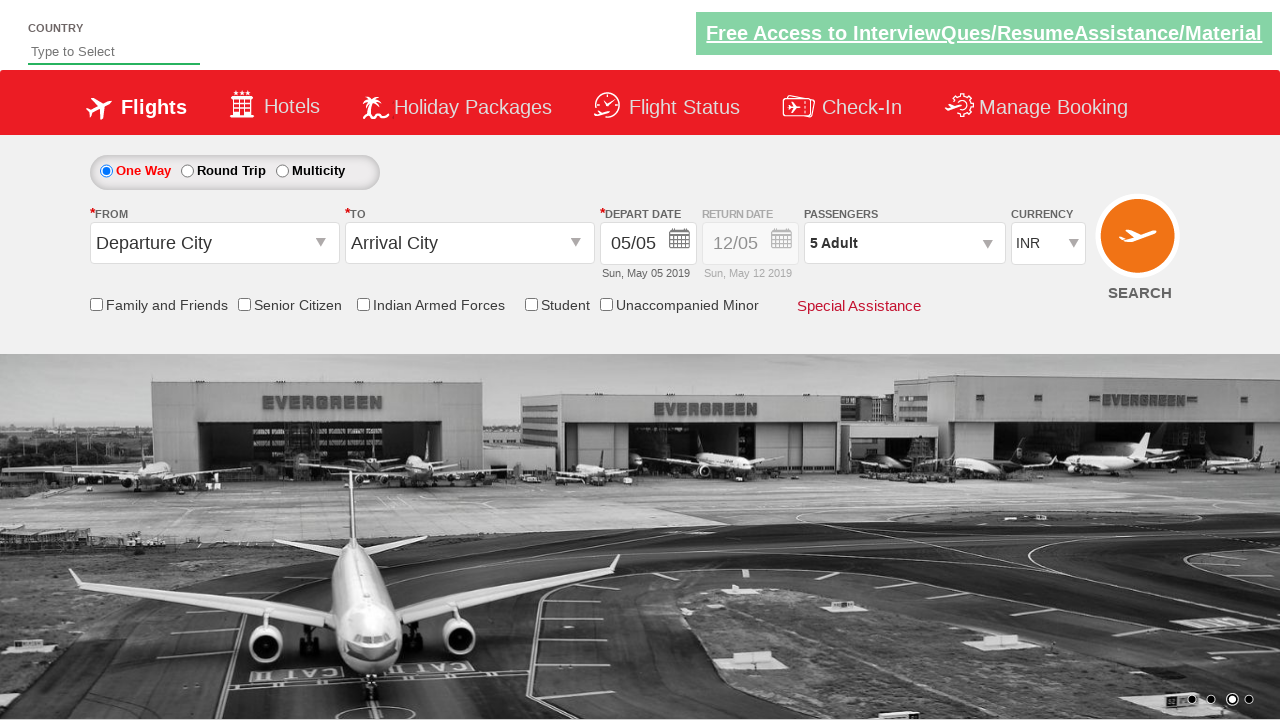